Tests dynamic content functionality by loading a page, capturing images and text content, refreshing the page, and verifying that content changes dynamically after refresh.

Starting URL: https://the-internet.herokuapp.com/dynamic_content

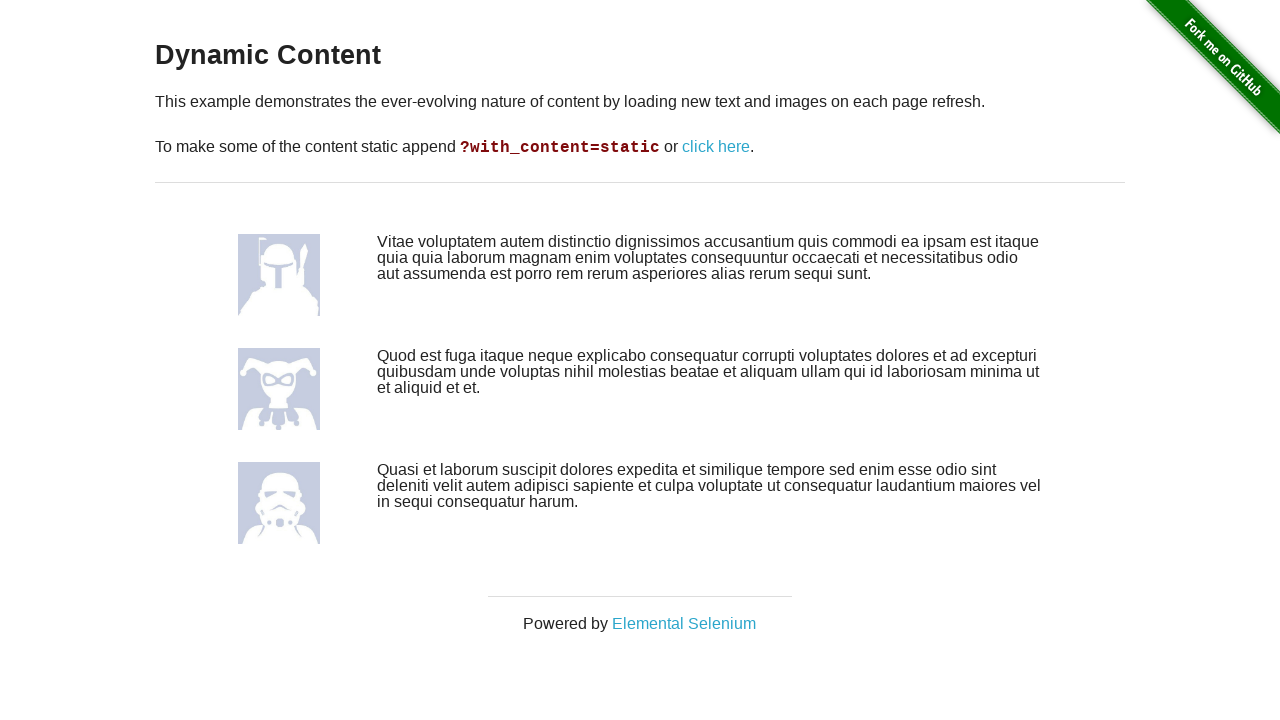

Waited for images to load on initial page
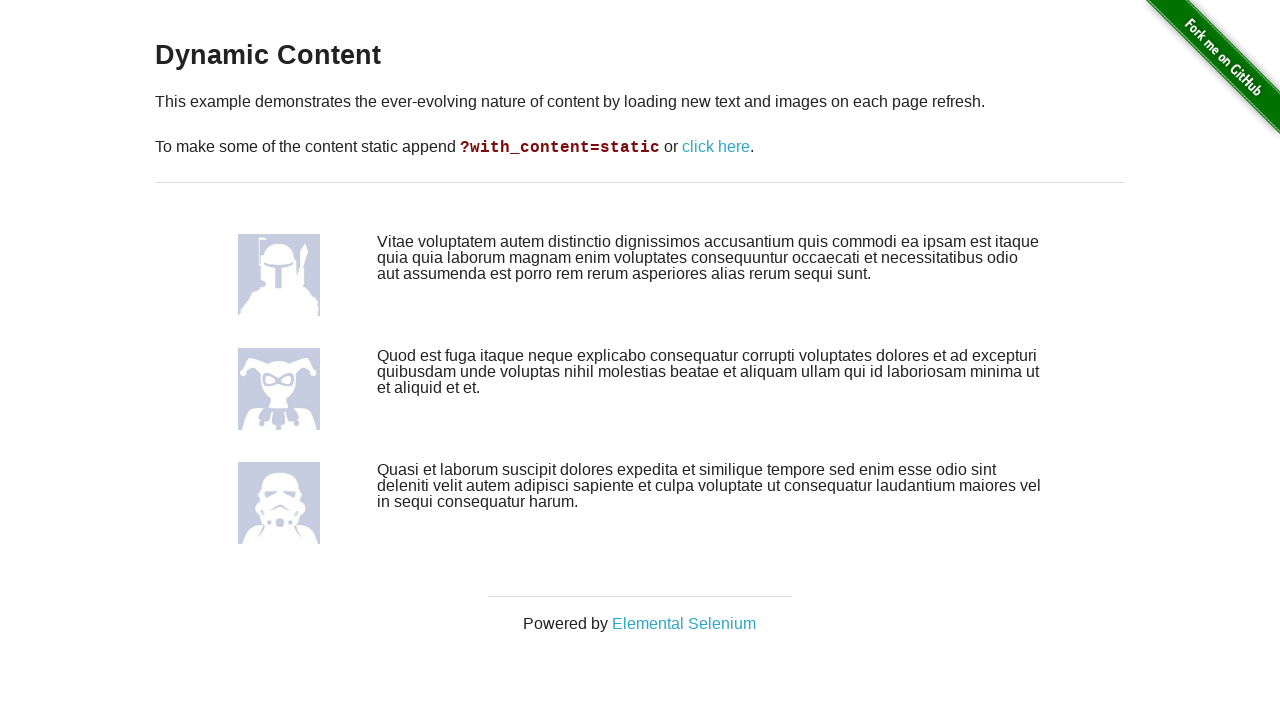

Retrieved all image elements from initial page
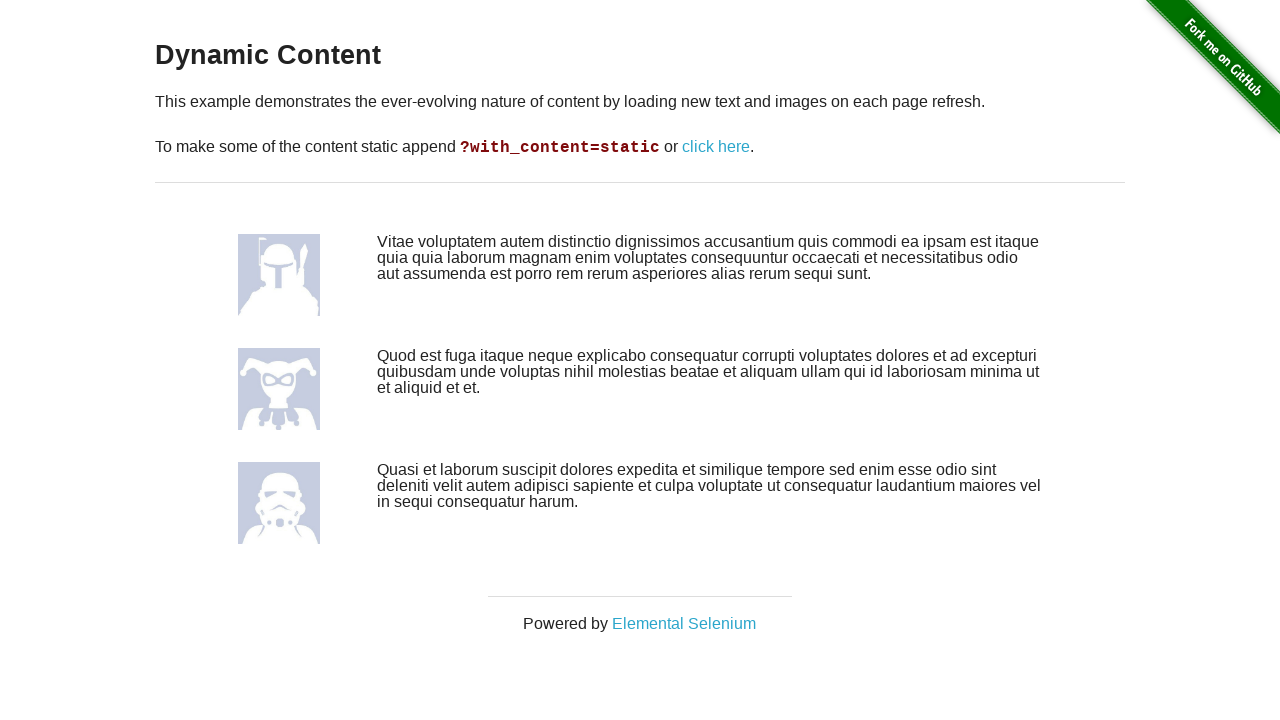

Retrieved all text content elements from initial page
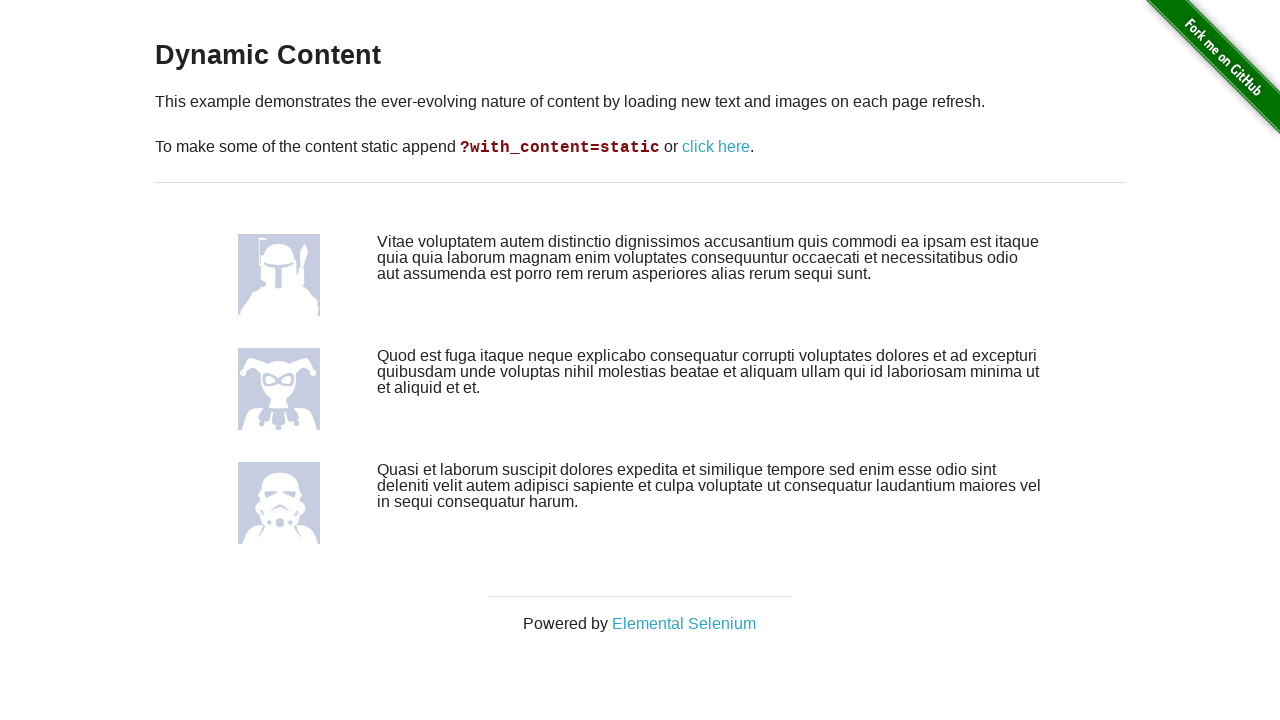

Extracted image source attributes from initial images
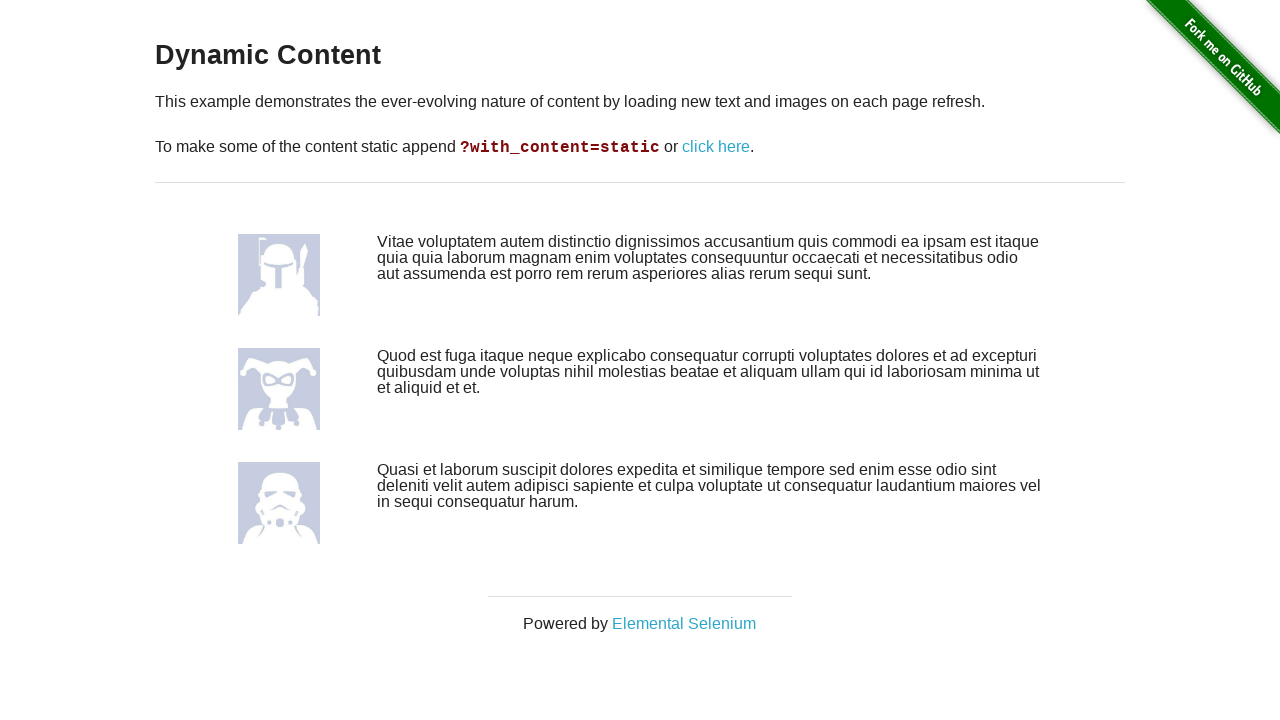

Extracted text content from initial text elements
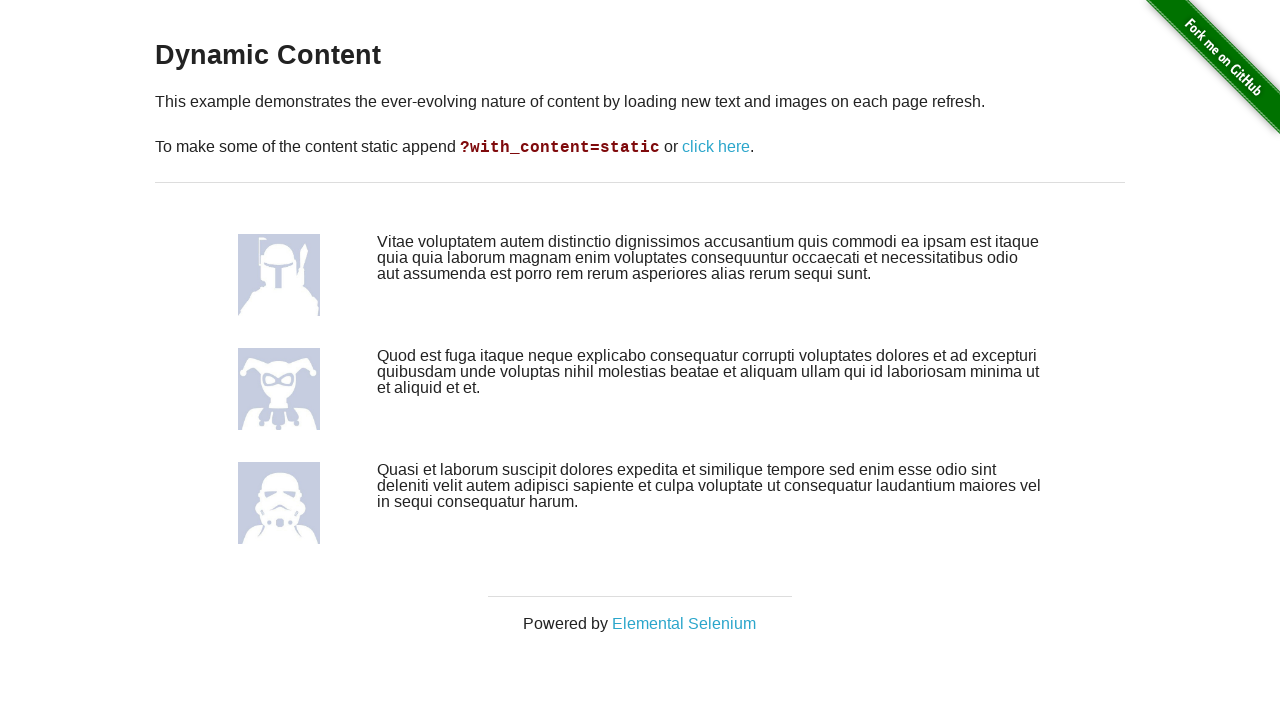

Refreshed the page to trigger dynamic content change
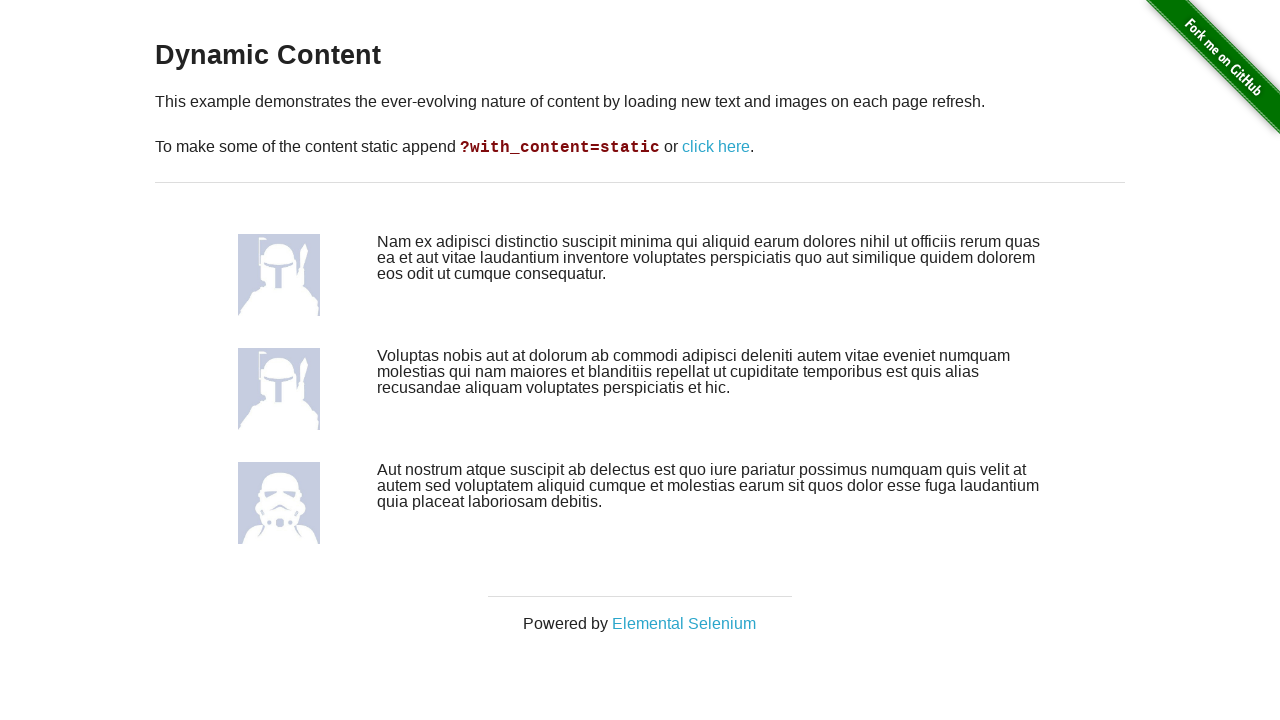

Waited for images to load after page refresh
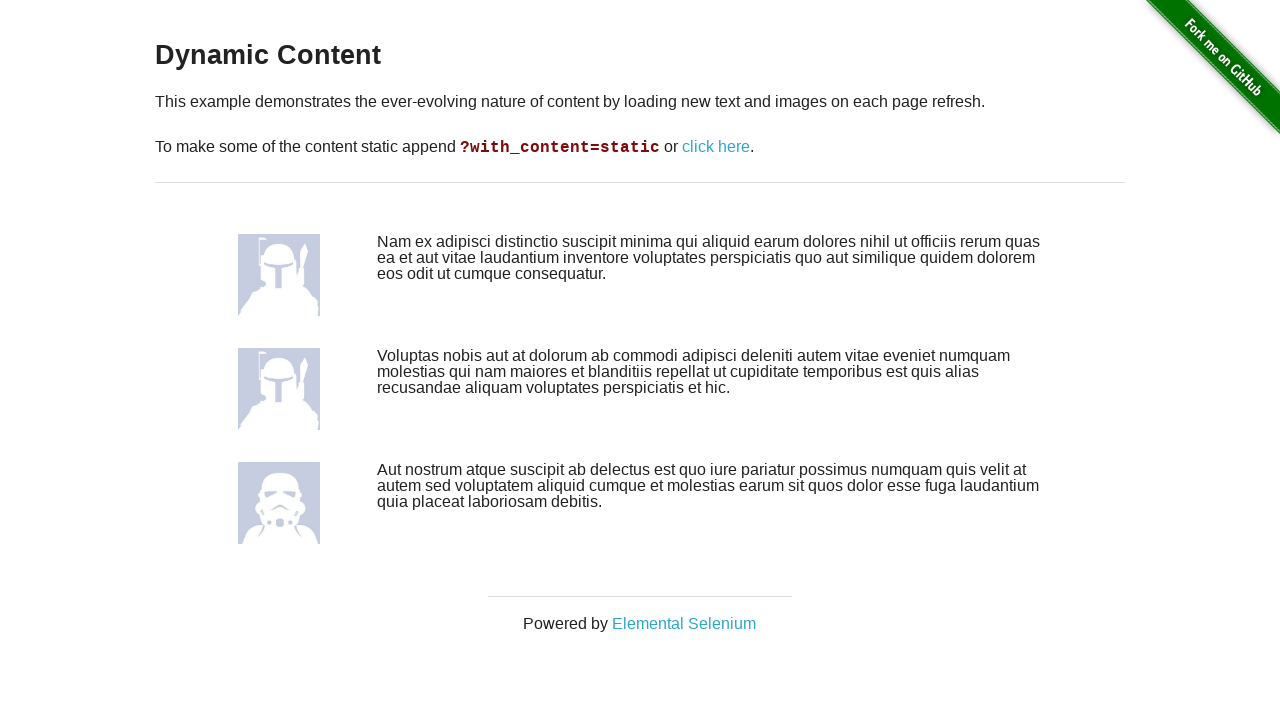

Retrieved all image elements after refresh
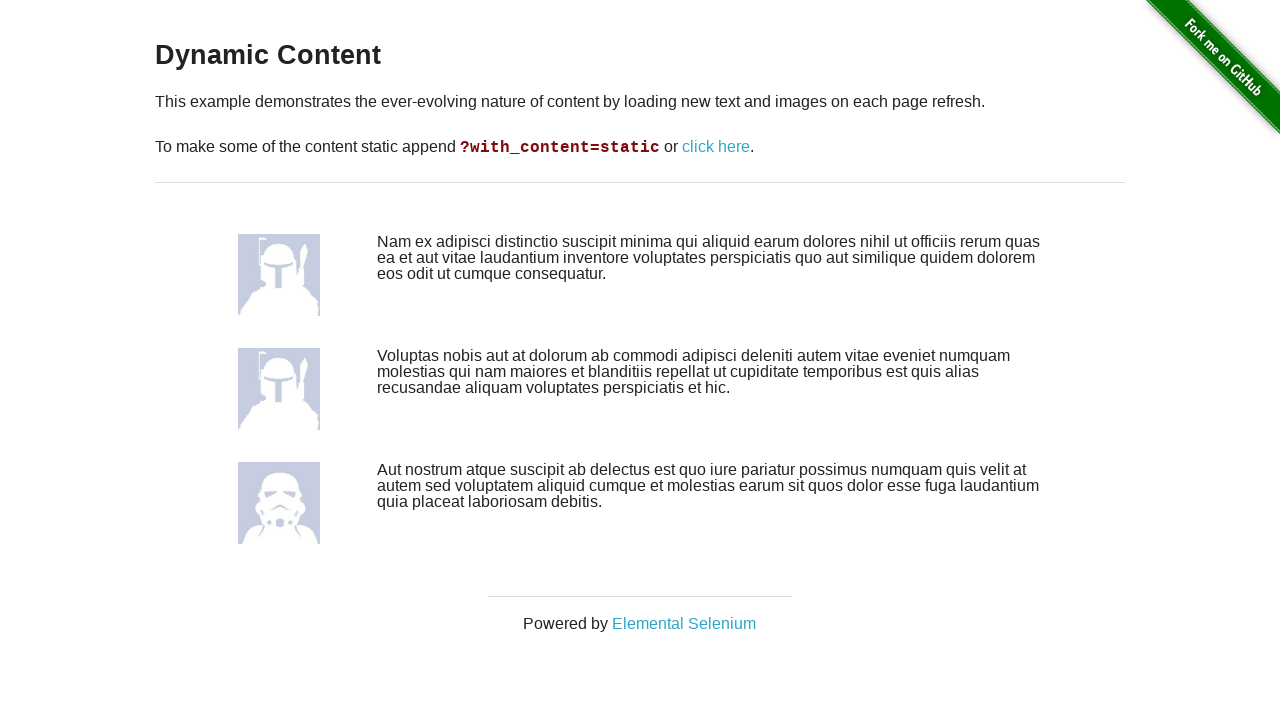

Retrieved all text content elements after refresh
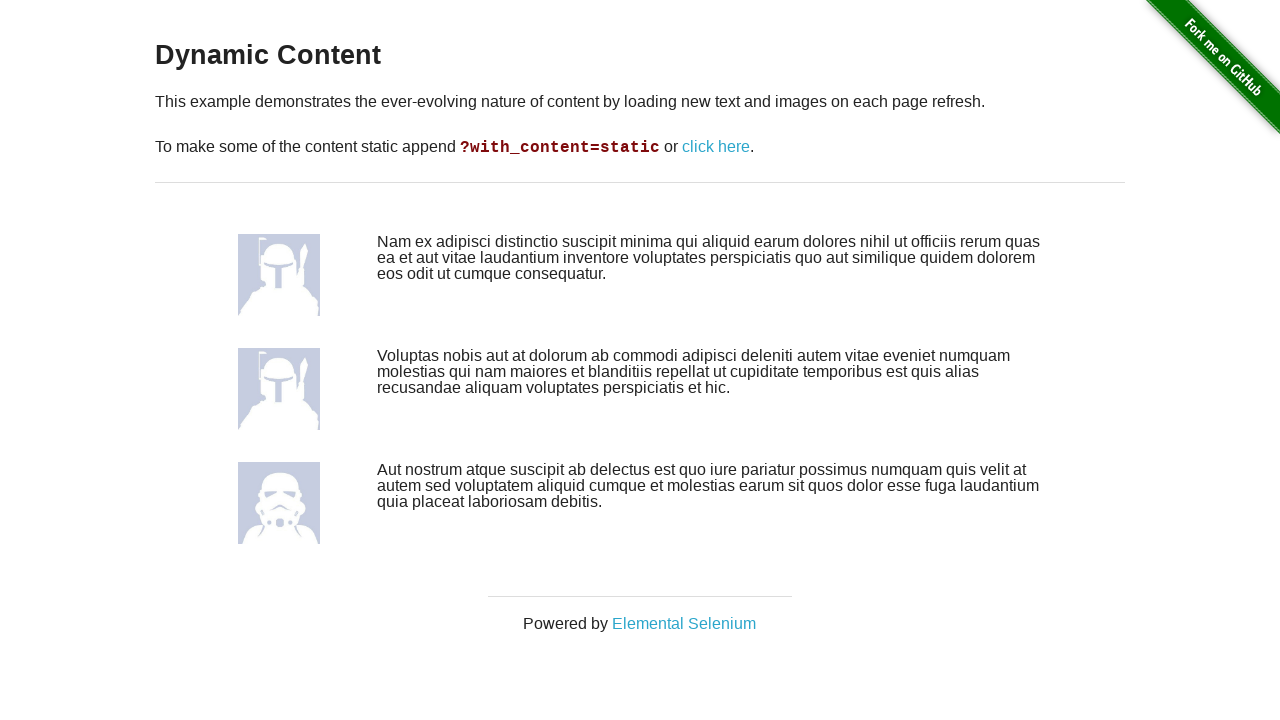

Extracted image source attributes from refreshed images
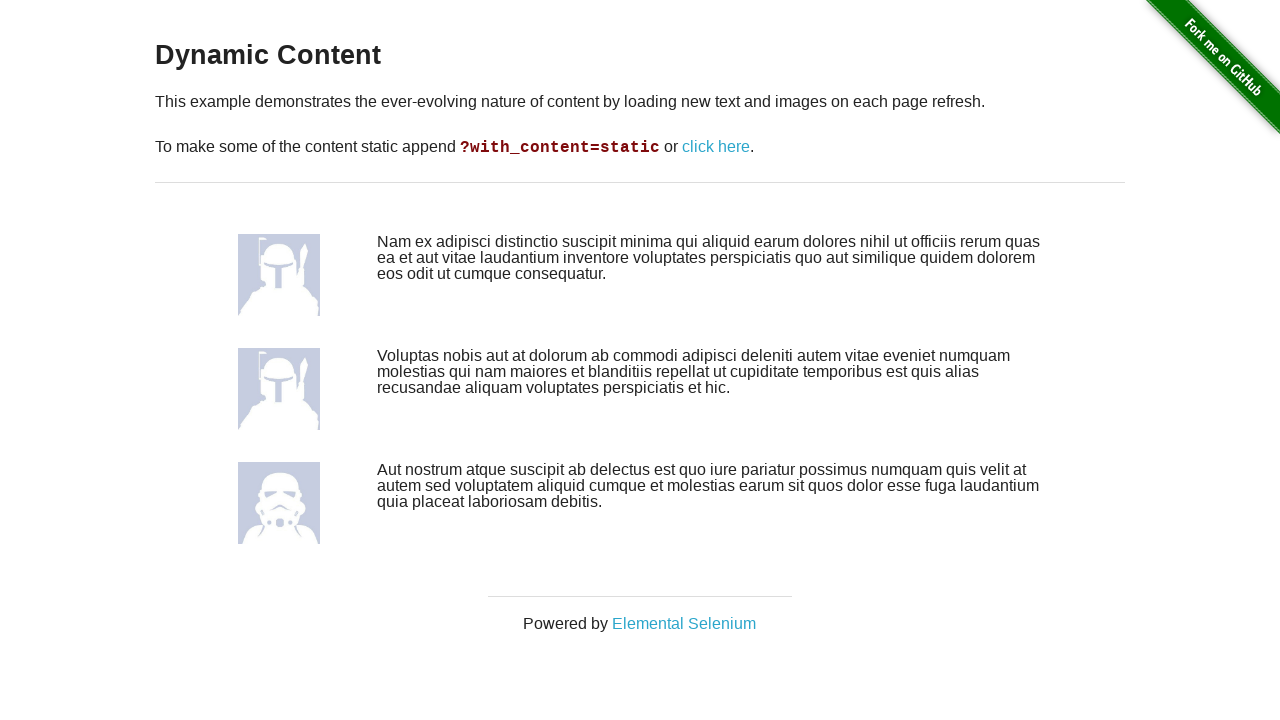

Extracted text content from refreshed text elements
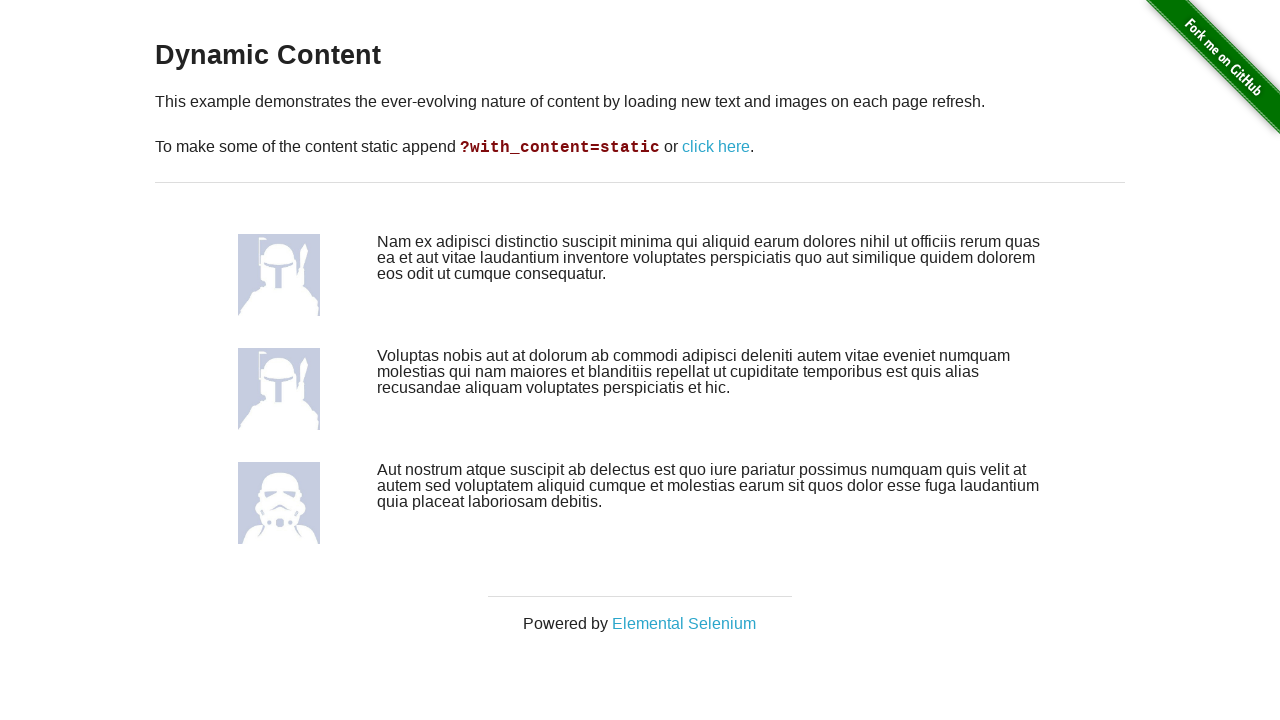

Verified that images are present after refresh
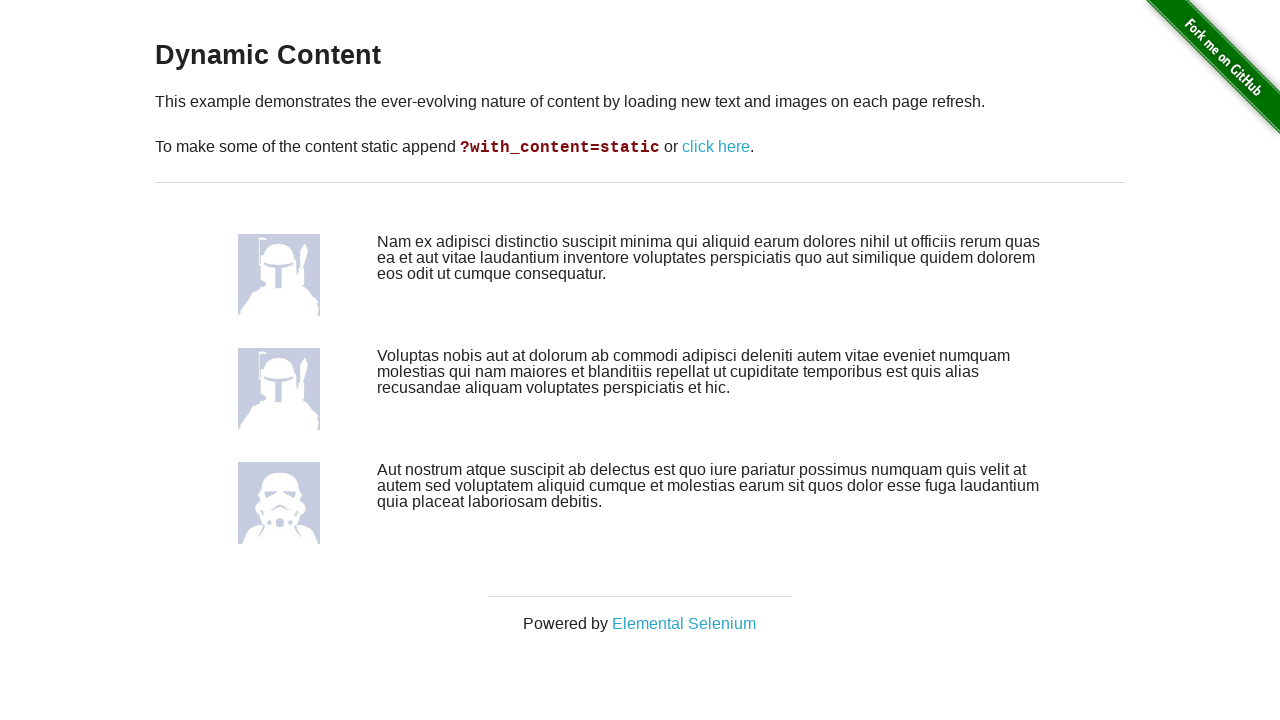

Verified that text content is present after refresh
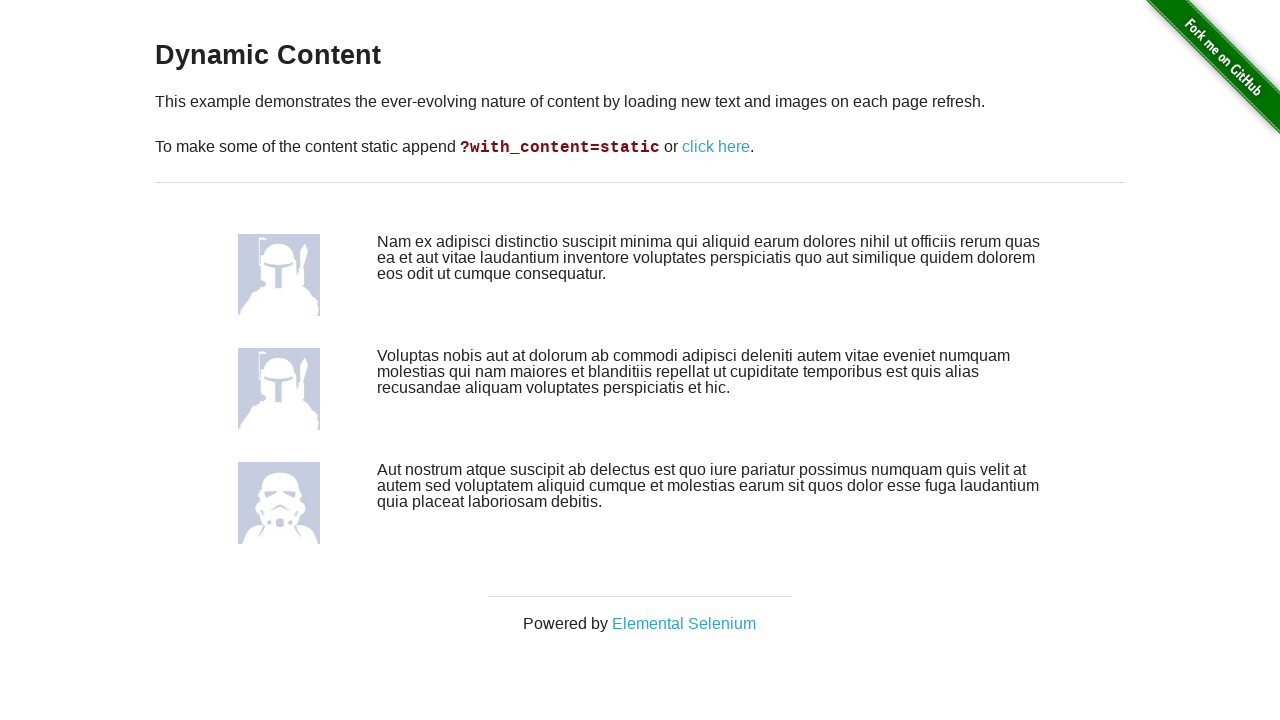

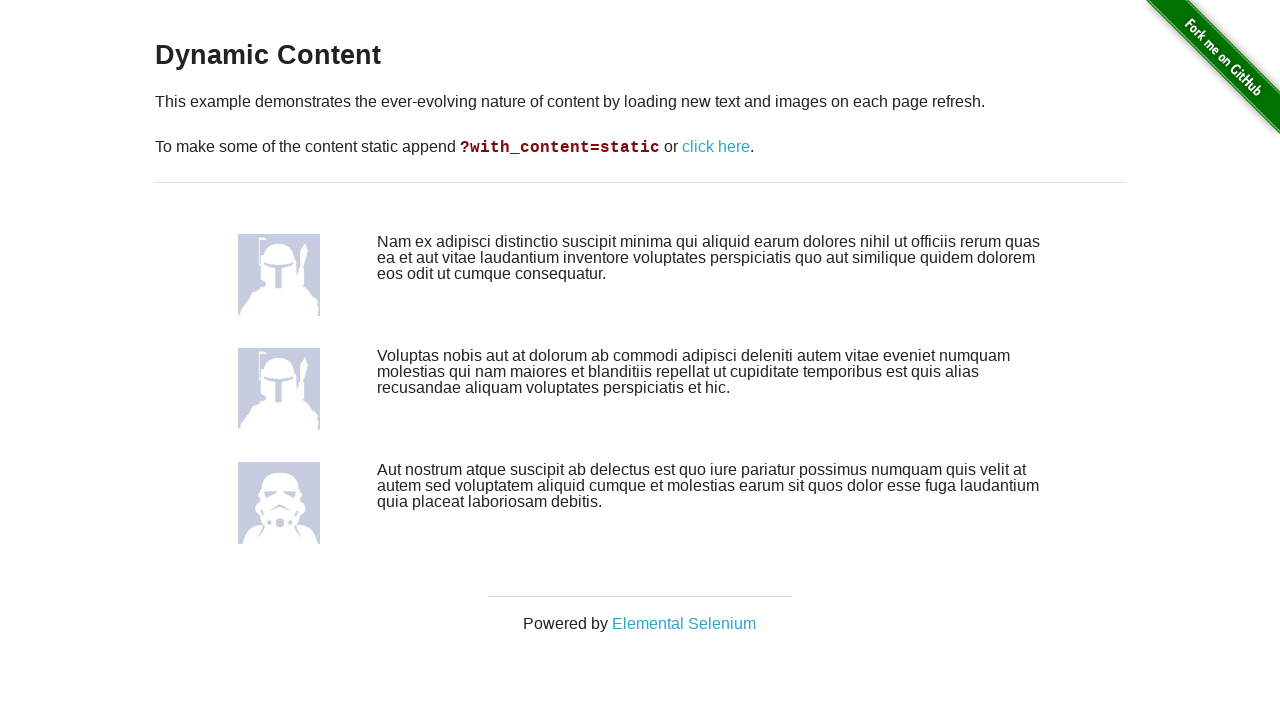